Navigates to TripleTen homepage and clicks the login button in the header to navigate to the login page

Starting URL: https://tripleten.com/

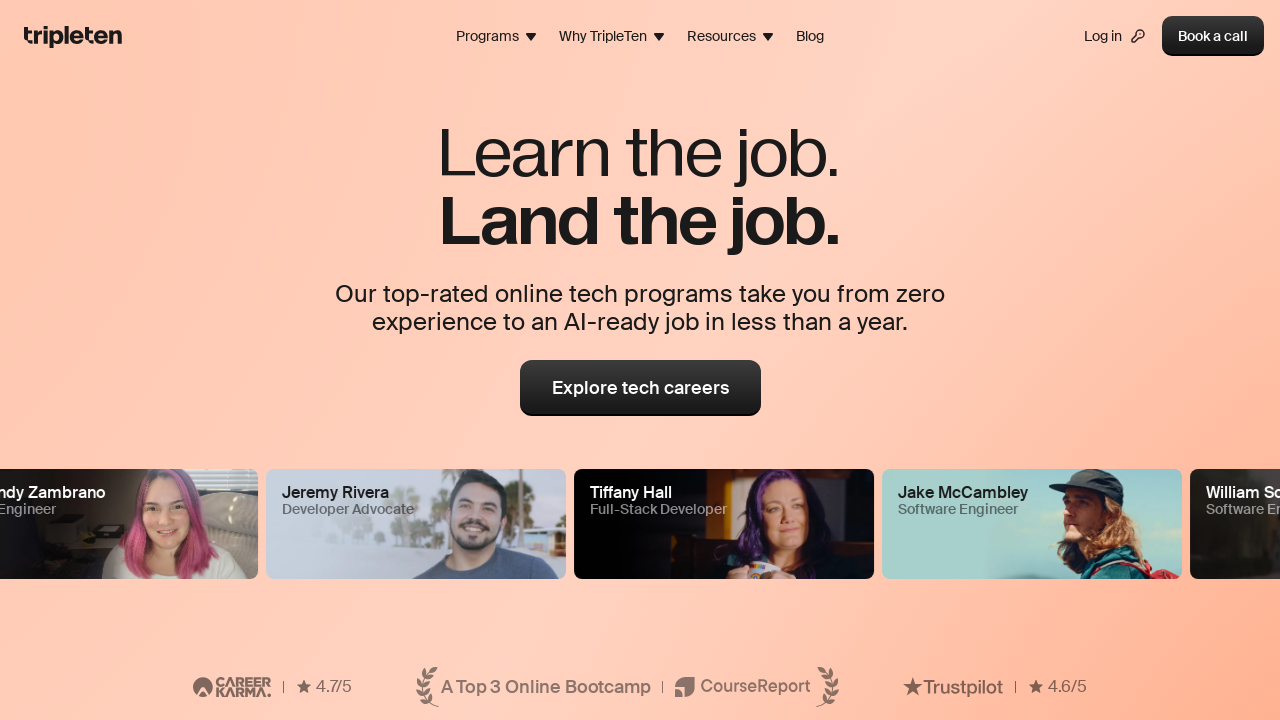

Clicked login button in the header at (1115, 36) on .header__login-button
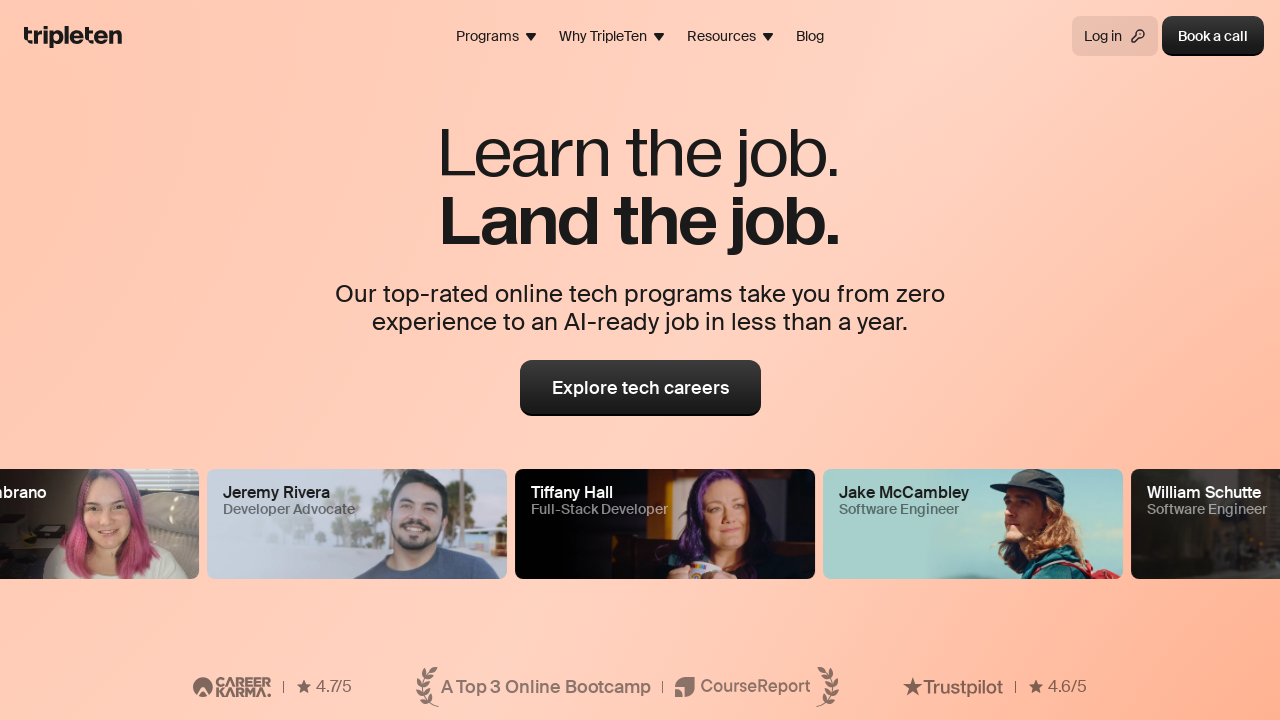

Waited for page to load completely (networkidle)
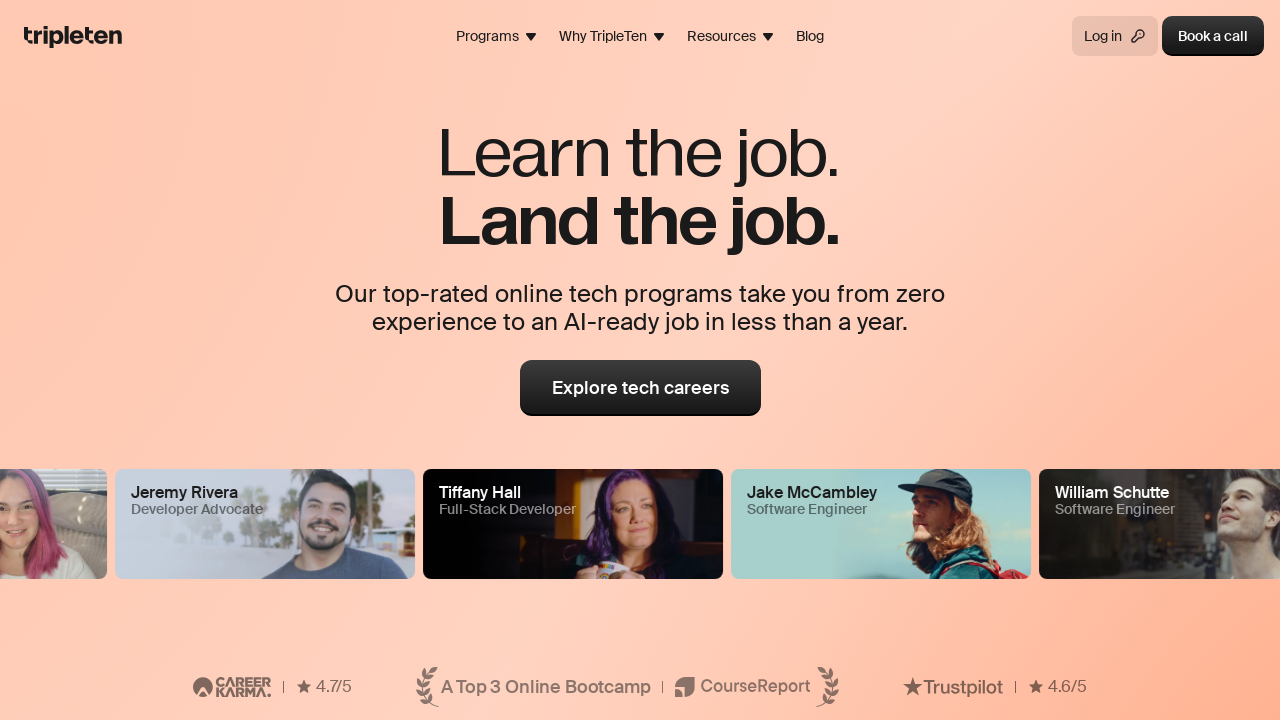

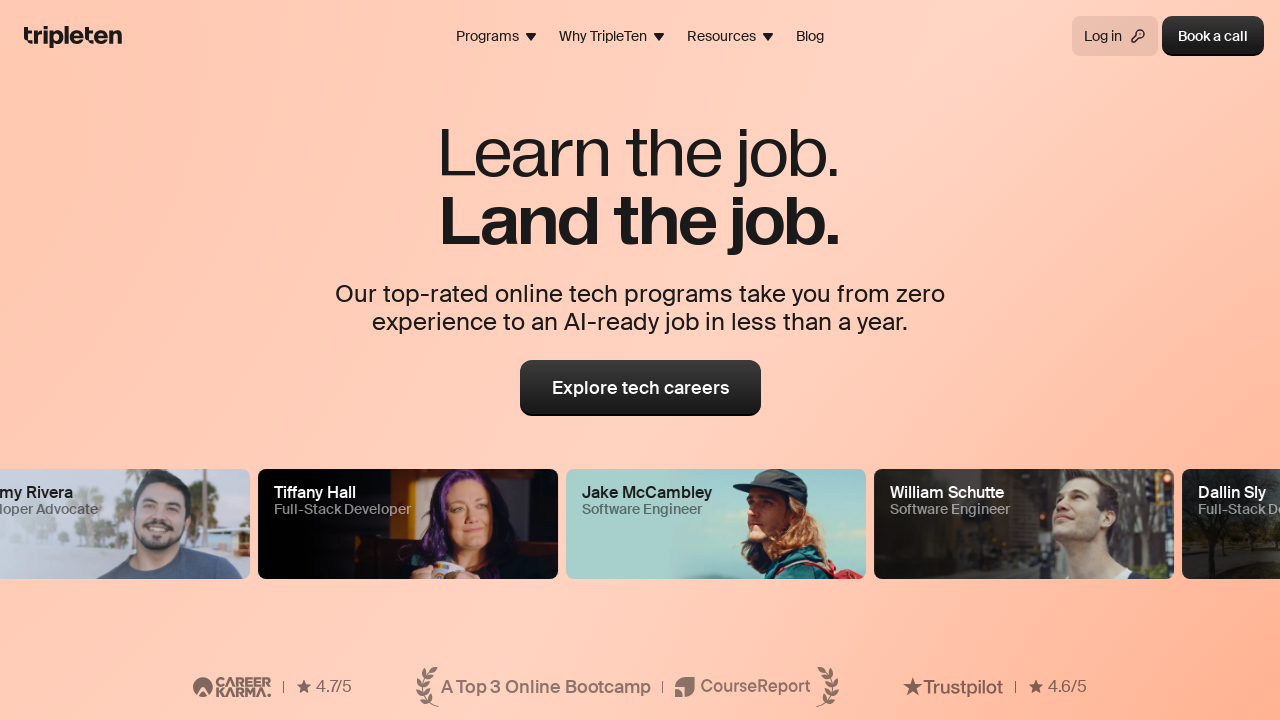